Tests confirm dialog by accepting it and verifying the result message

Starting URL: https://demoqa.com/alerts

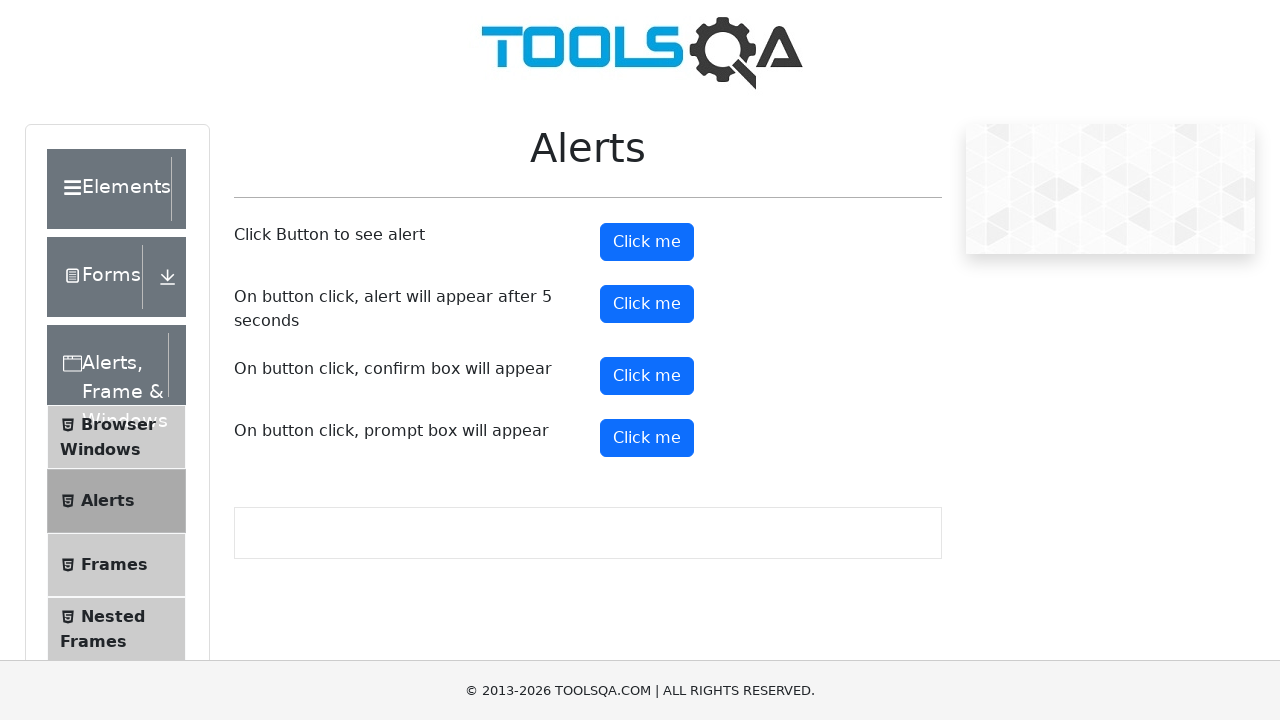

Set up dialog handler to accept confirm dialogs
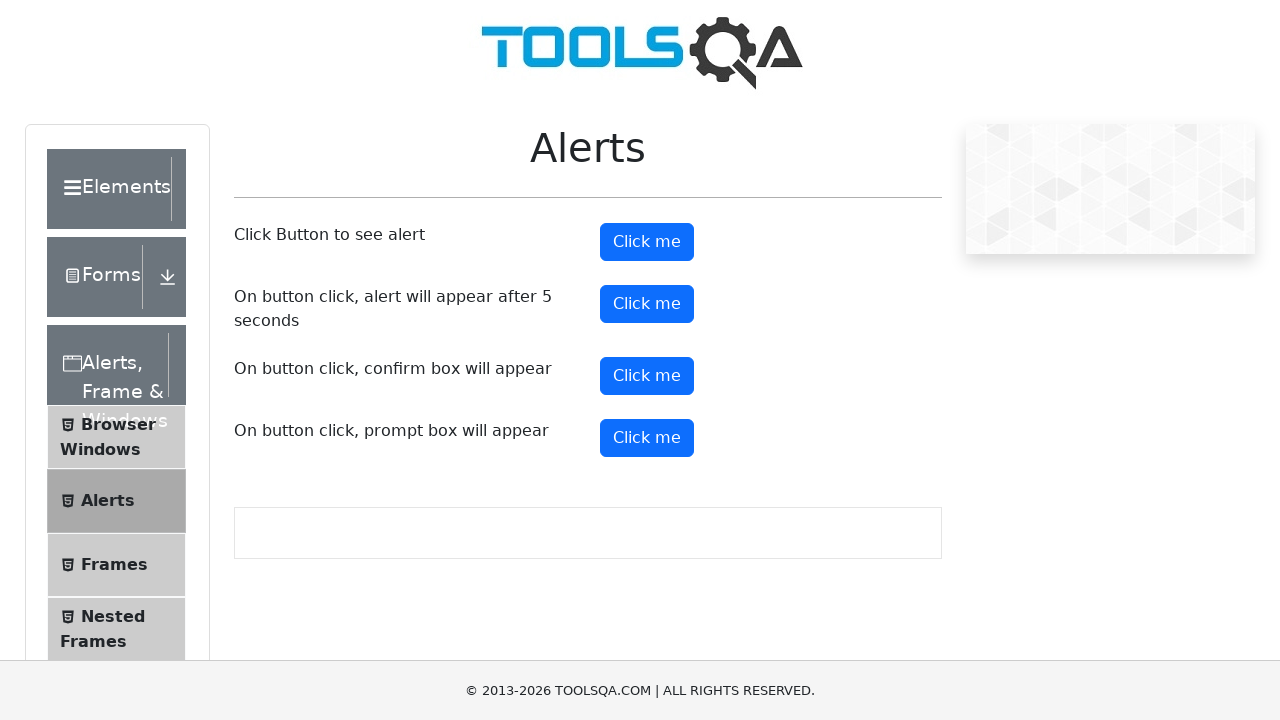

Clicked confirm button to trigger dialog at (647, 376) on #confirmButton
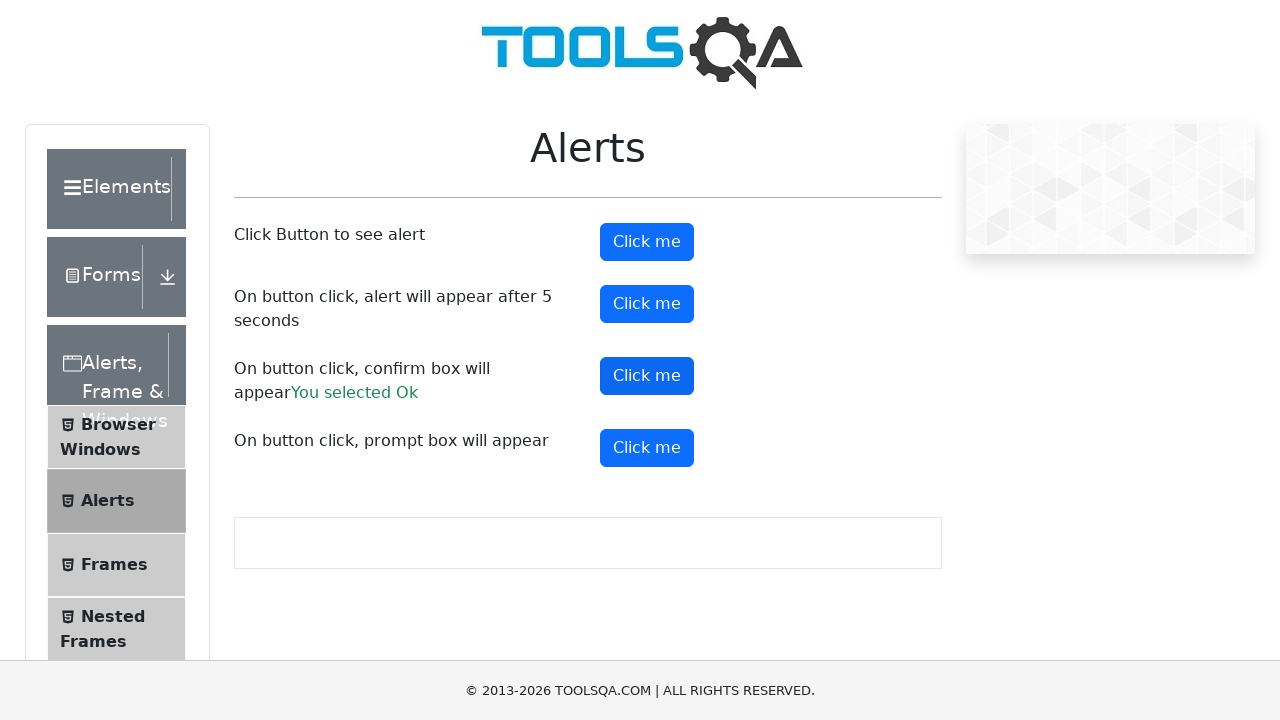

Confirm result message appeared on page
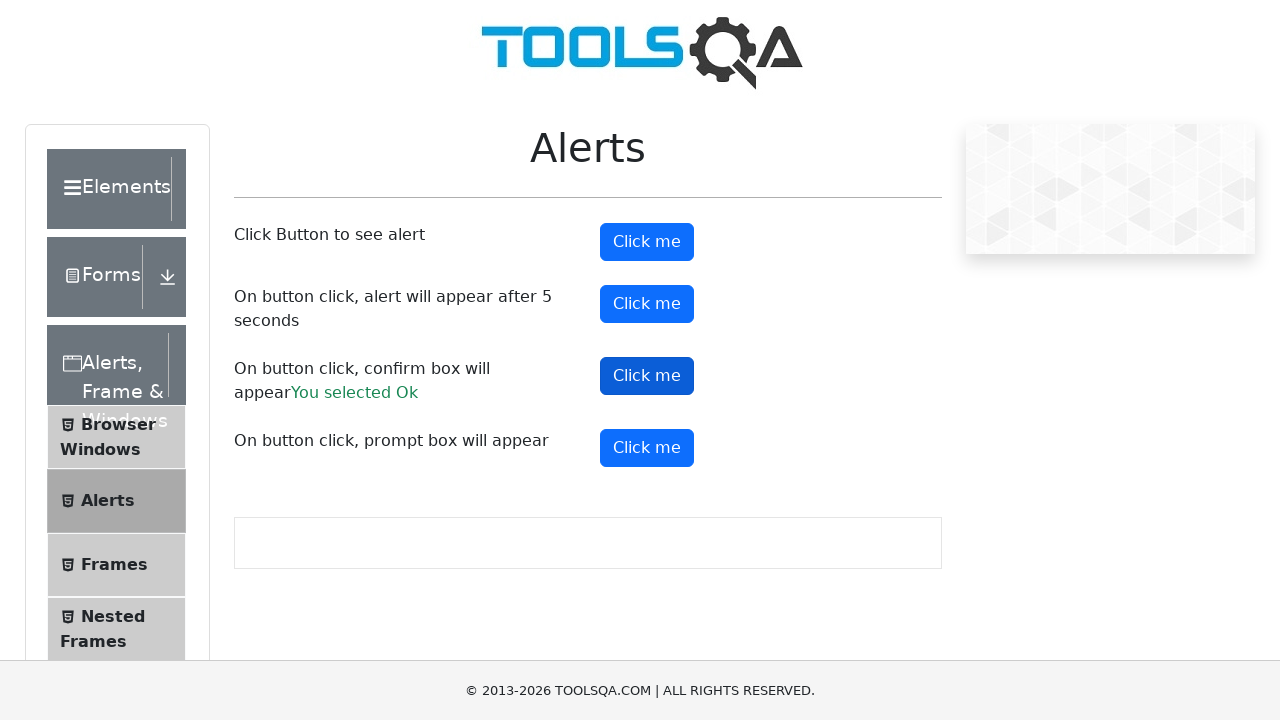

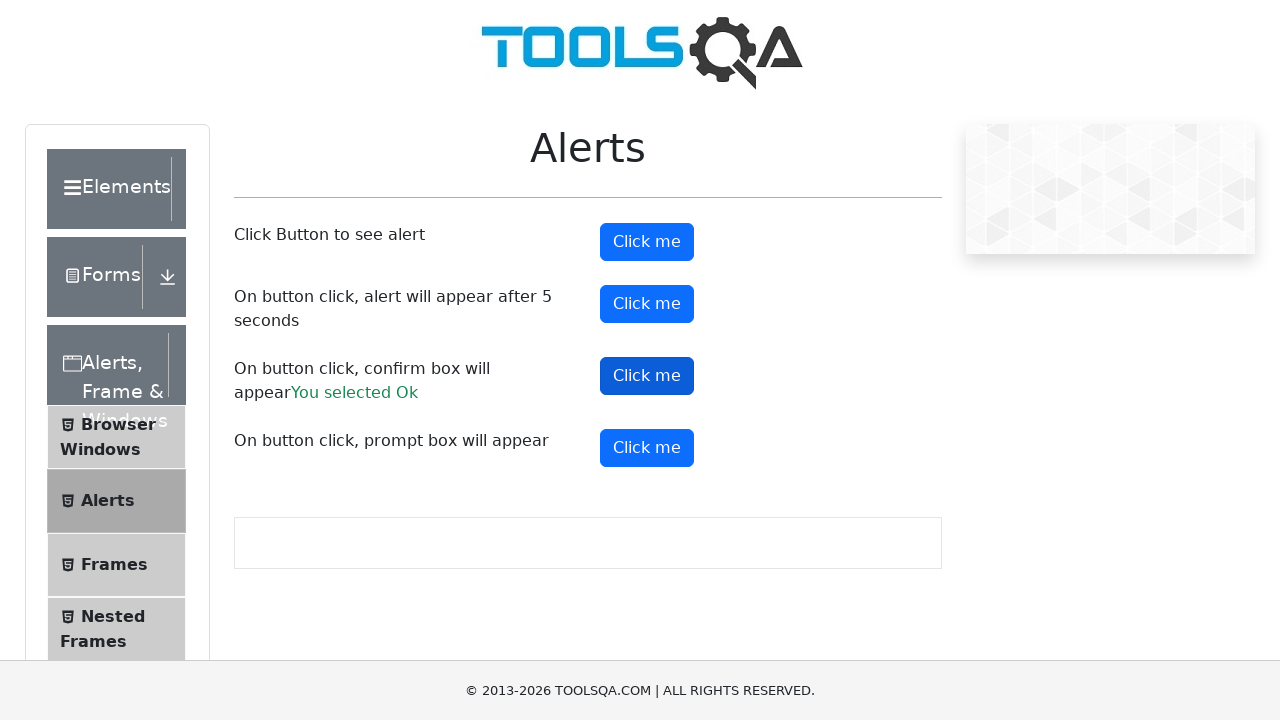